Tests dynamic element properties by waiting for elements to become clickable, change attributes, and become visible on the page

Starting URL: https://demoqa.com/dynamic-properties

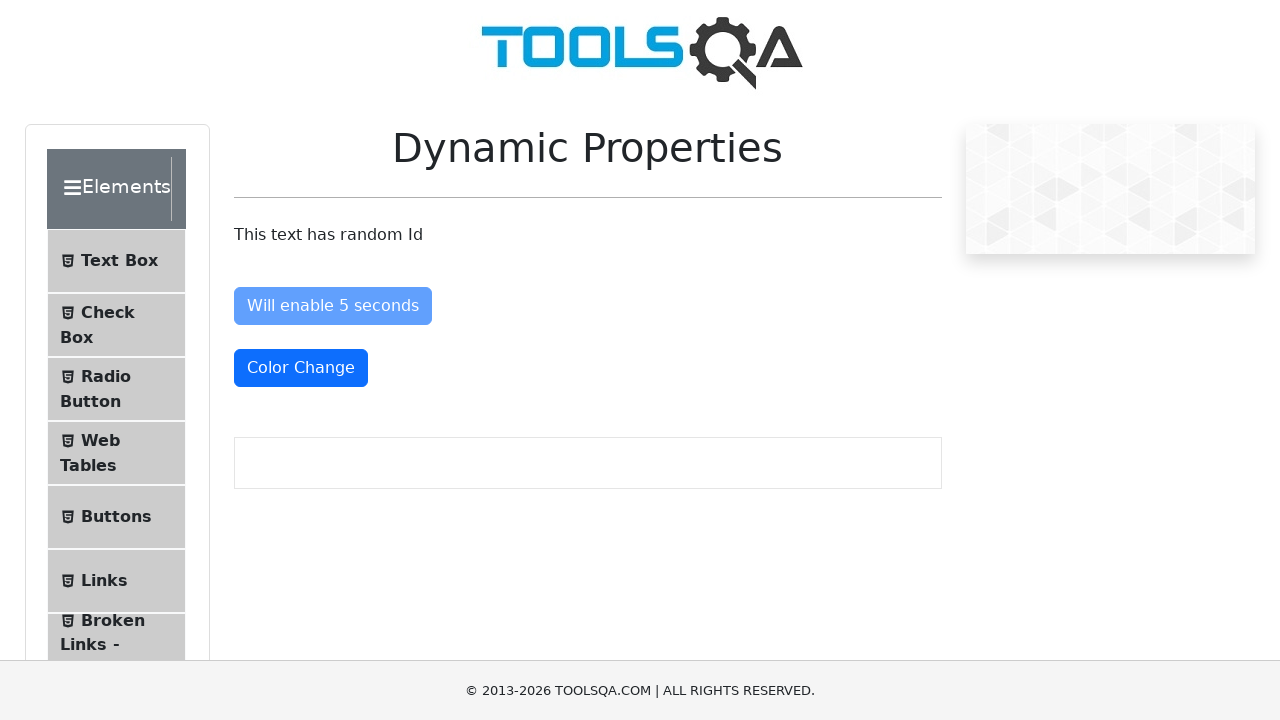

Waited for 'Enable After' button to become enabled
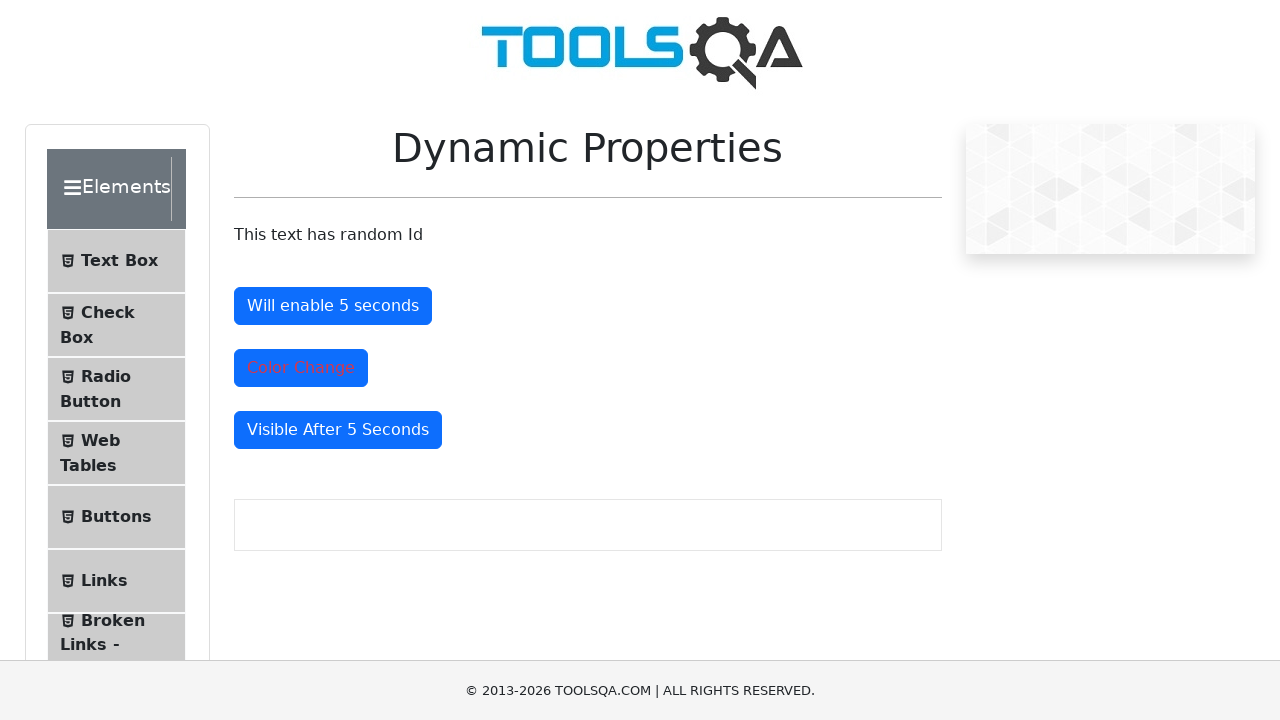

Clicked 'Enable After' button at (333, 306) on #enableAfter
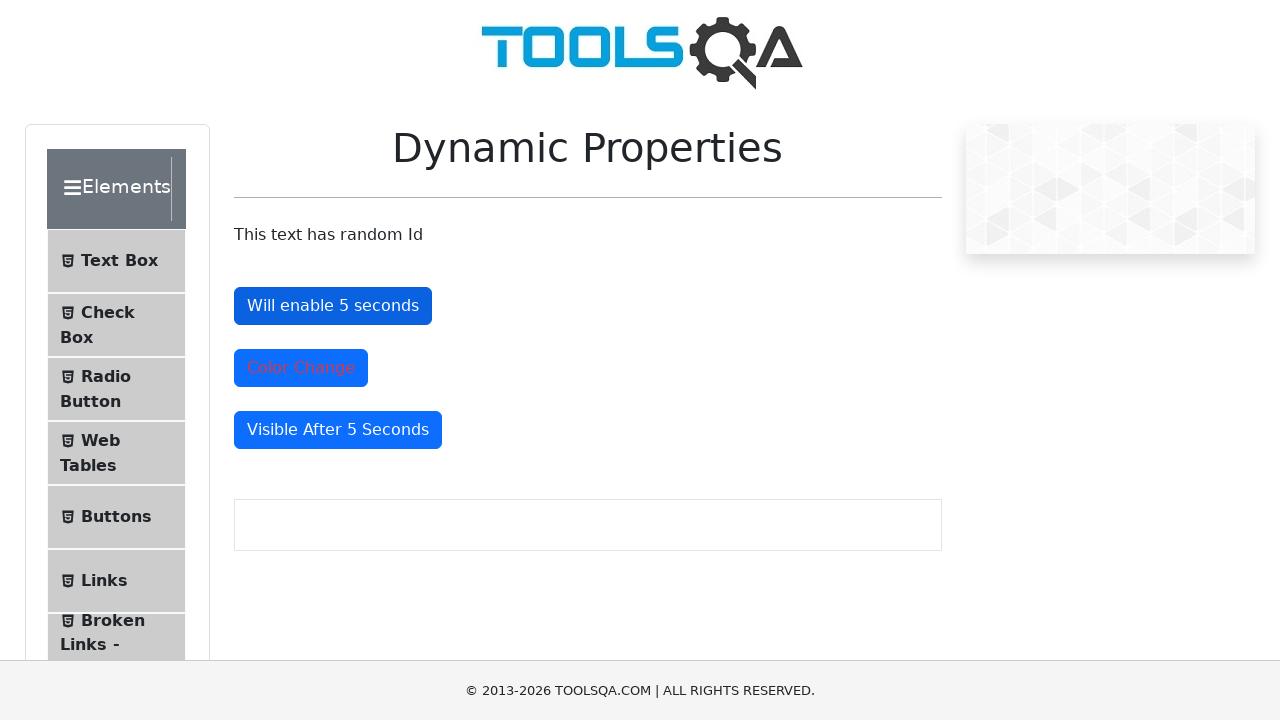

Waited for color change button's class to update to 'mt-4 text-danger btn btn-primary'
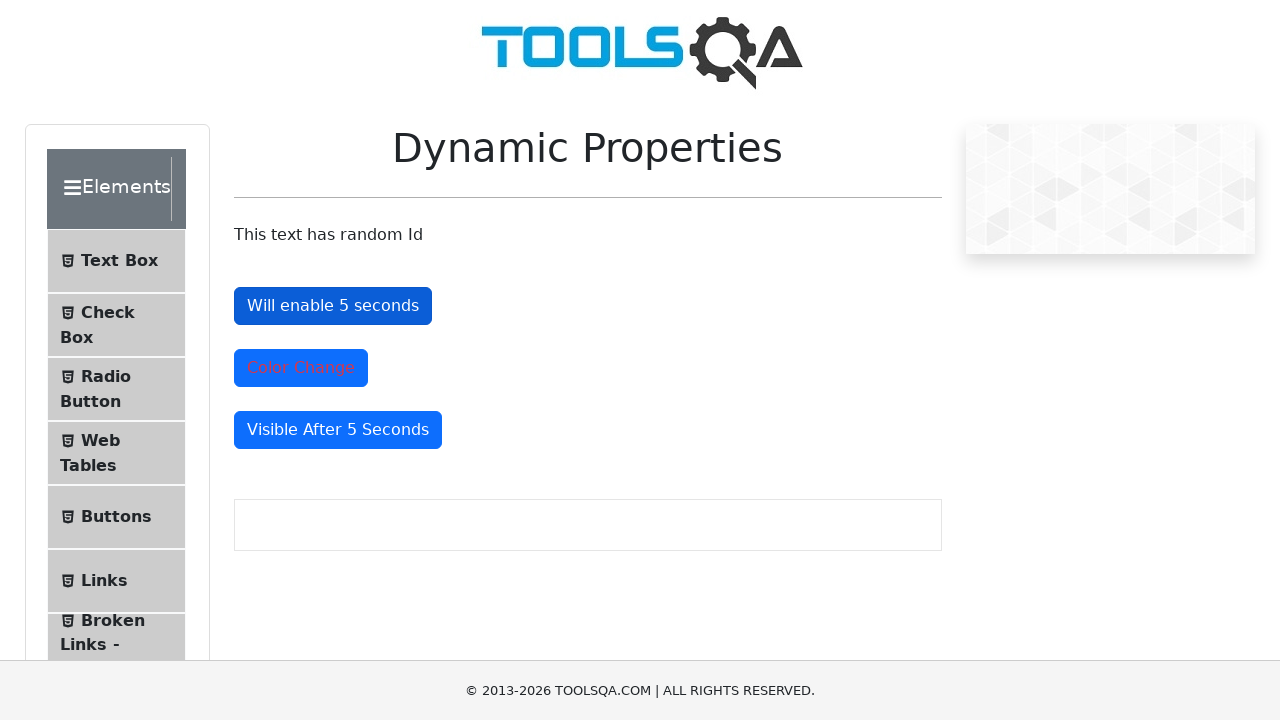

Retrieved color change button's class attribute: 'mt-4 text-danger btn btn-primary'
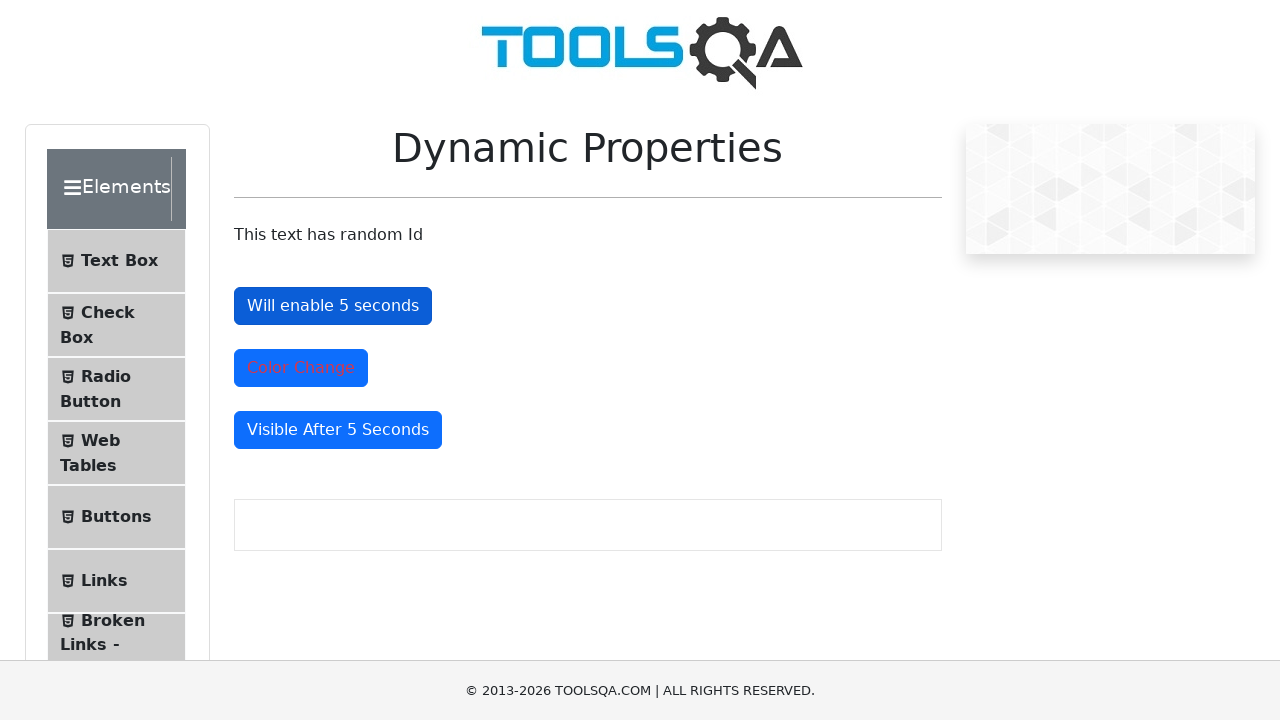

Waited for 'Visible After' button to become visible
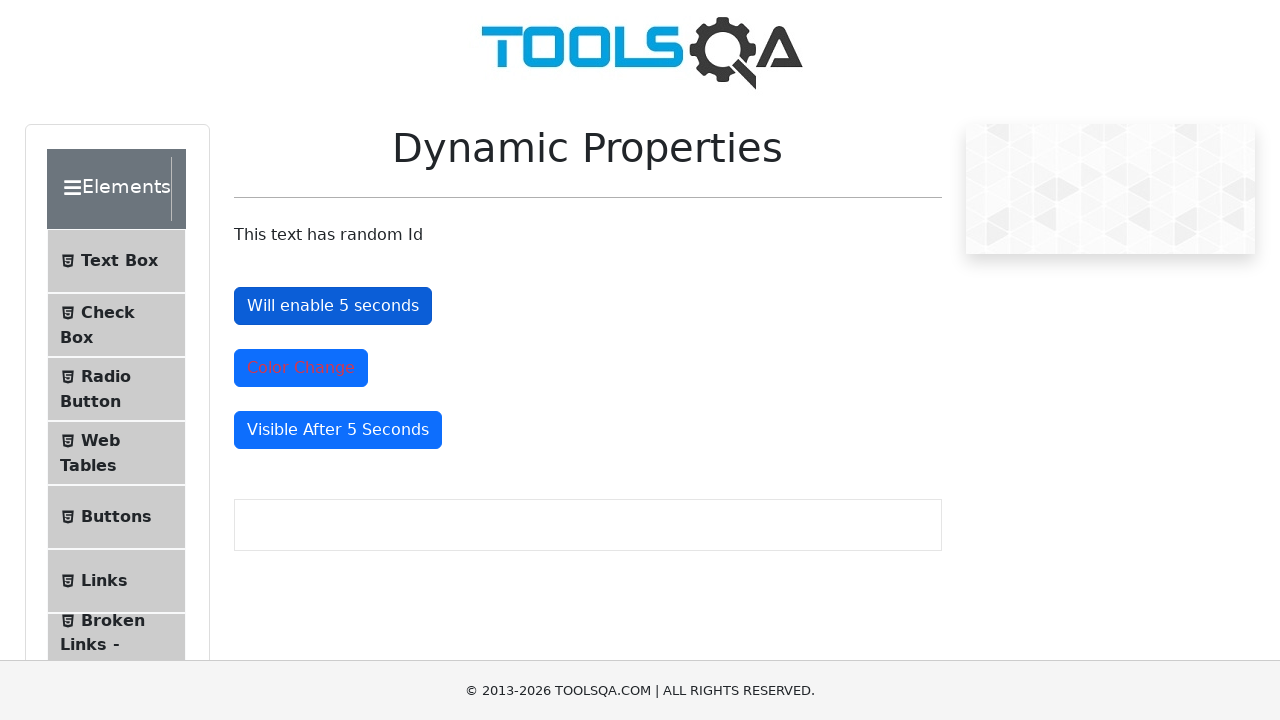

Clicked 'Visible After' button at (338, 430) on #visibleAfter
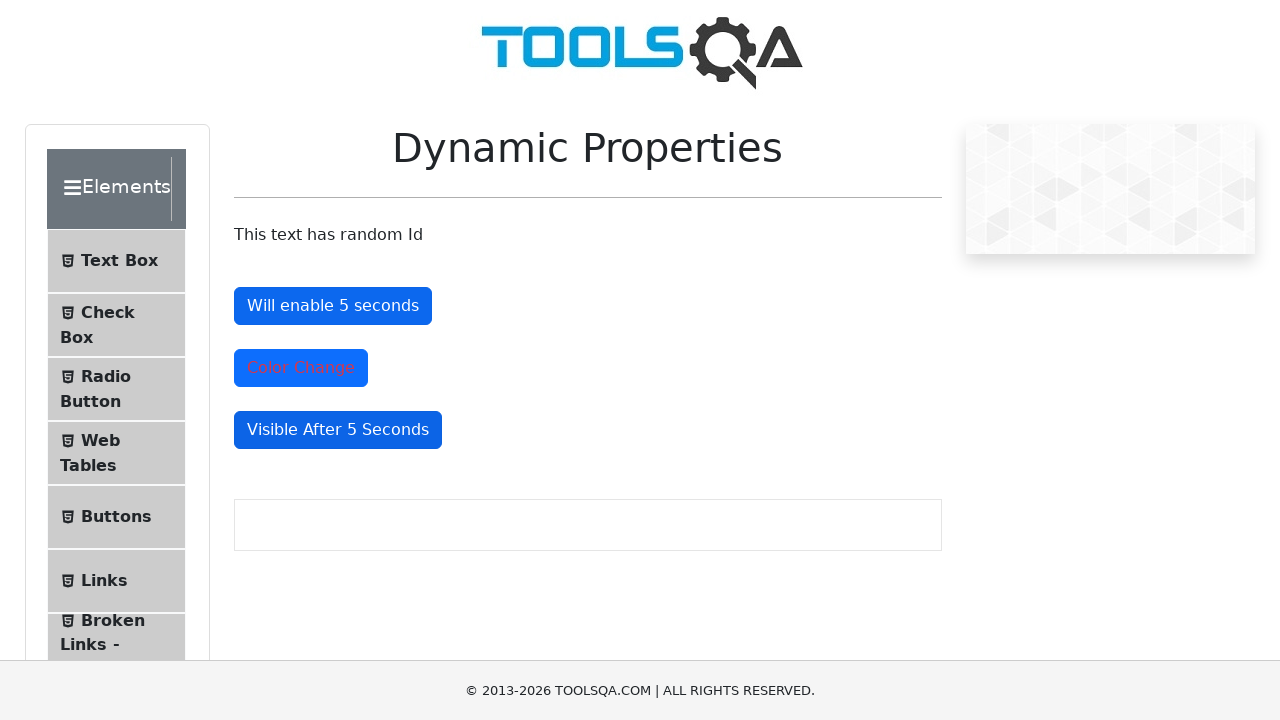

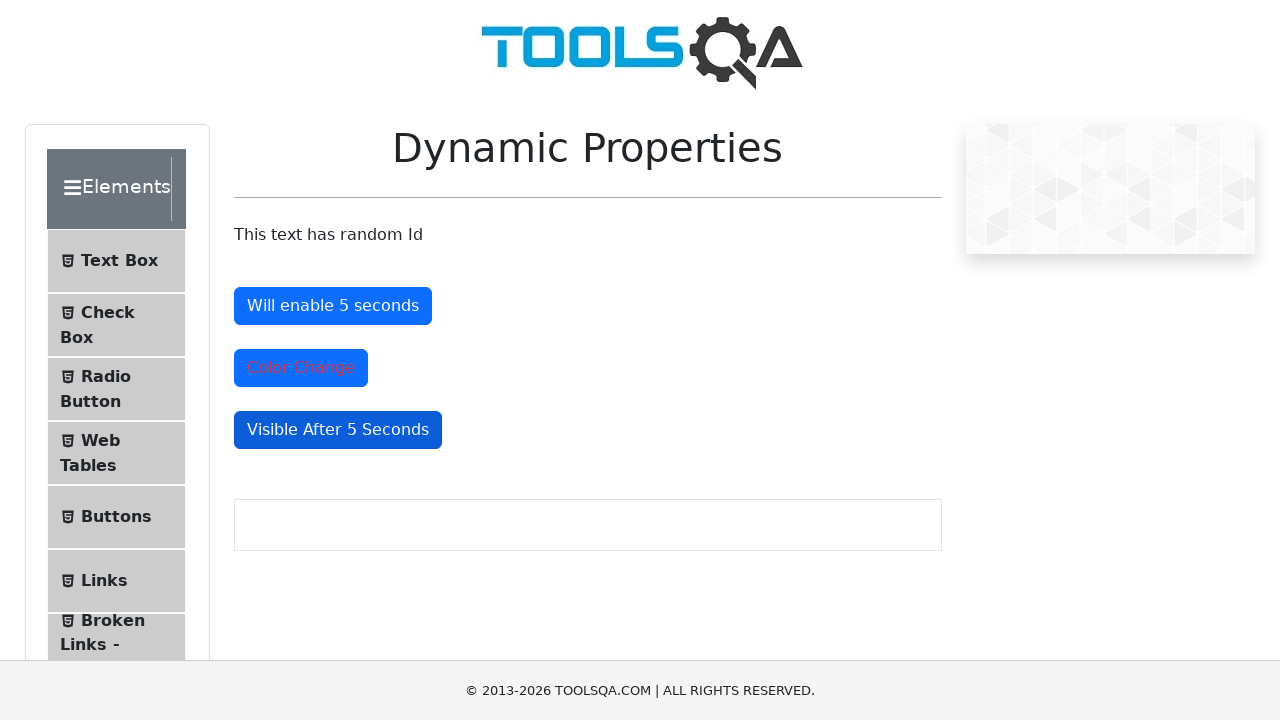